Tests form interaction by selecting a year option from a birthday dropdown using index-based selection

Starting URL: https://kodilla.com/pl/test/form

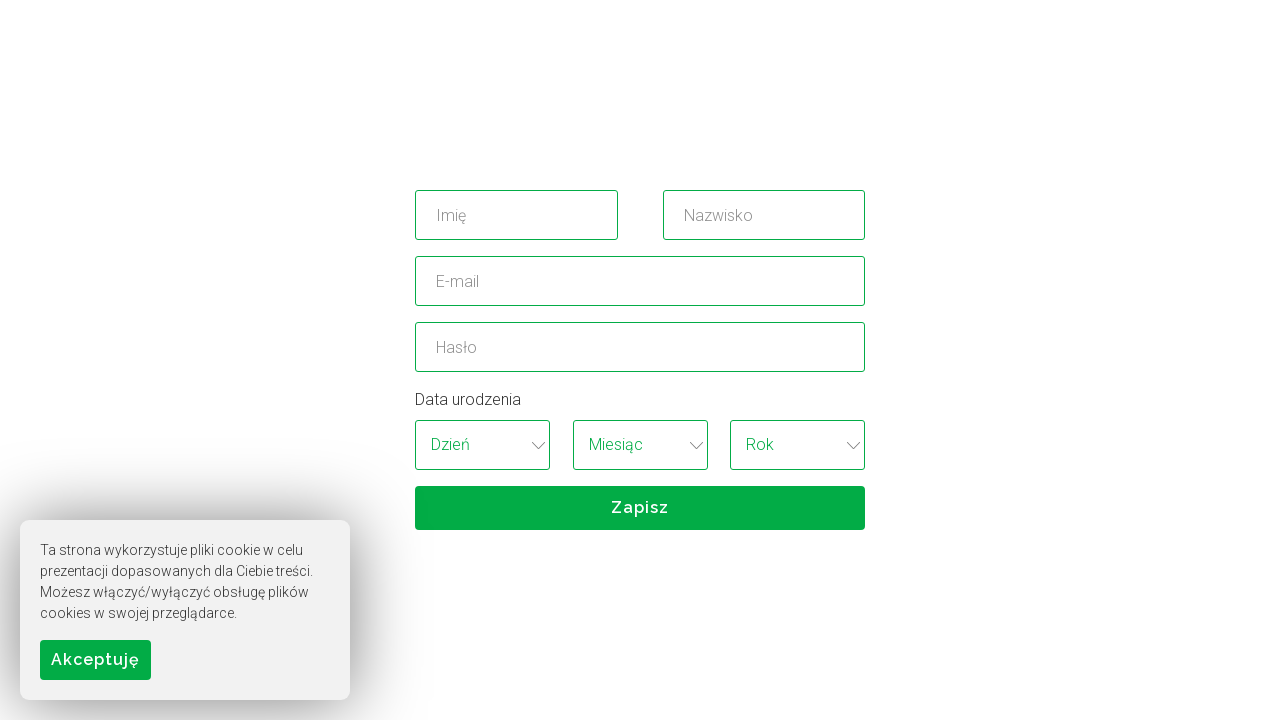

Selected year option (index 5) from birthday dropdown on //*[@id='birthday_wrapper']/select[3]
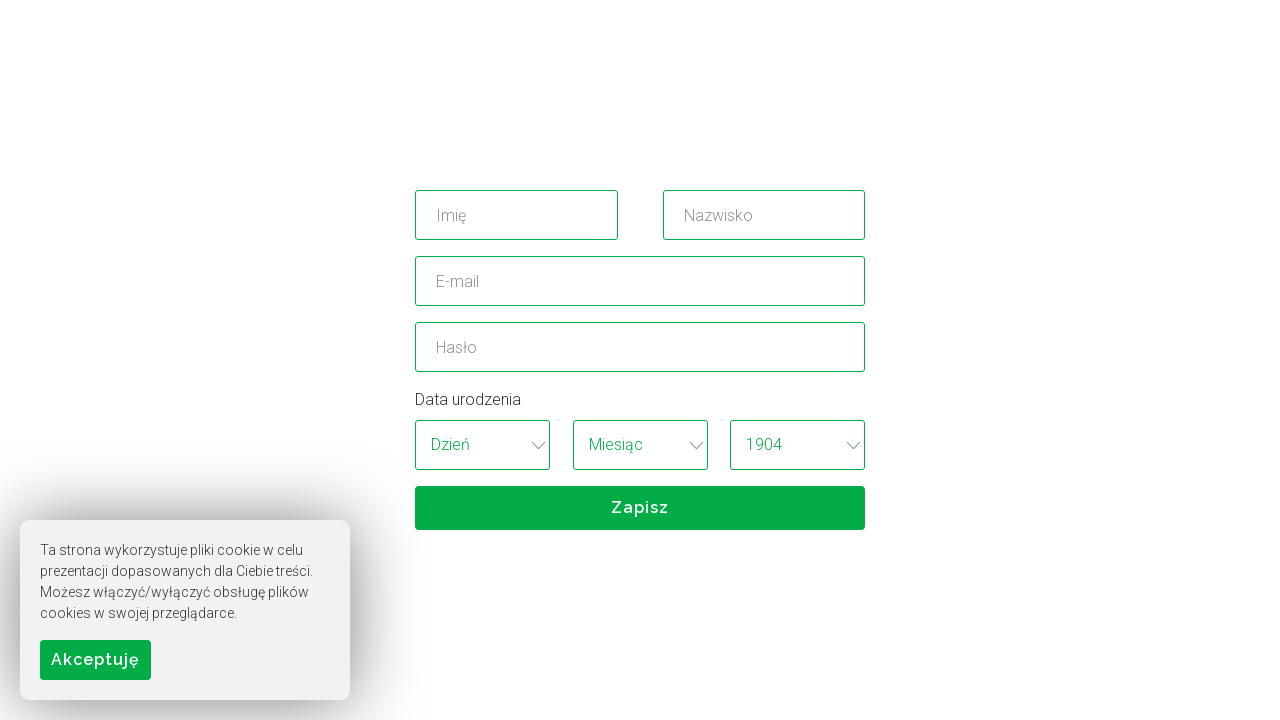

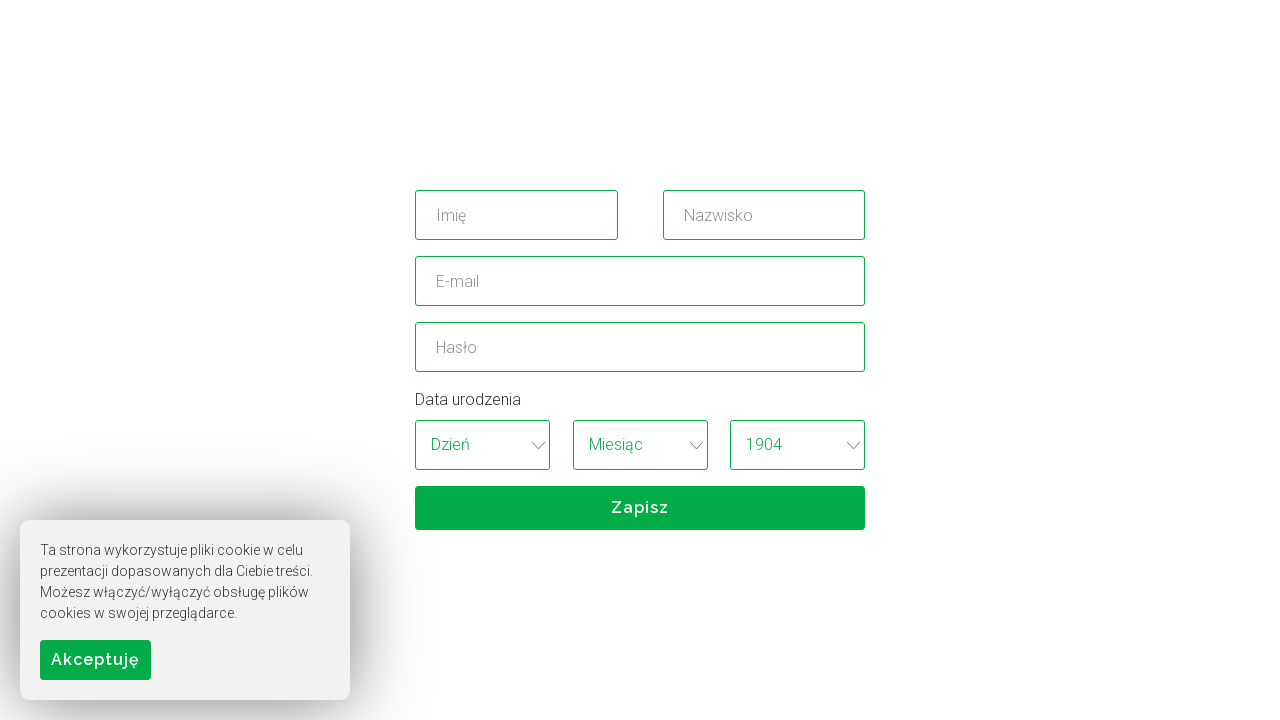